Tests the add/remove elements functionality by clicking the add element button to create a delete button, then clicking the delete button to remove it

Starting URL: http://the-internet.herokuapp.com/

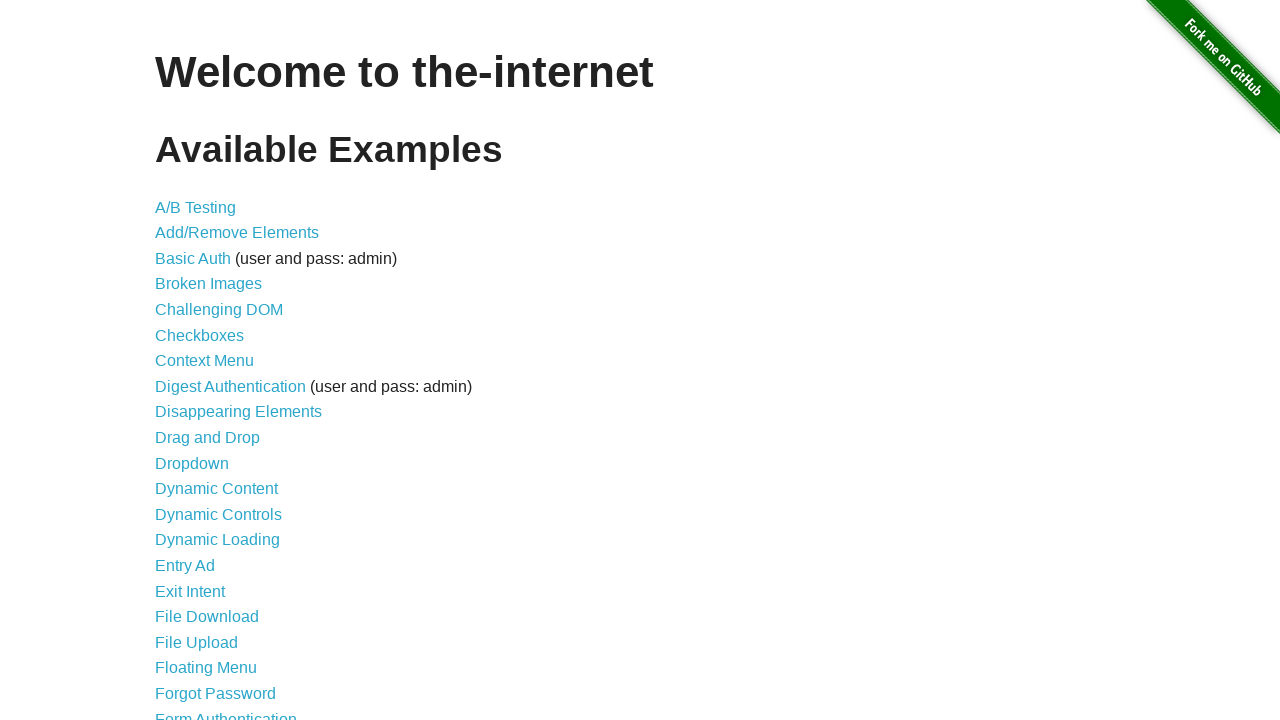

Clicked on Add/Remove Elements link at (237, 233) on text=Add/Remove Elements
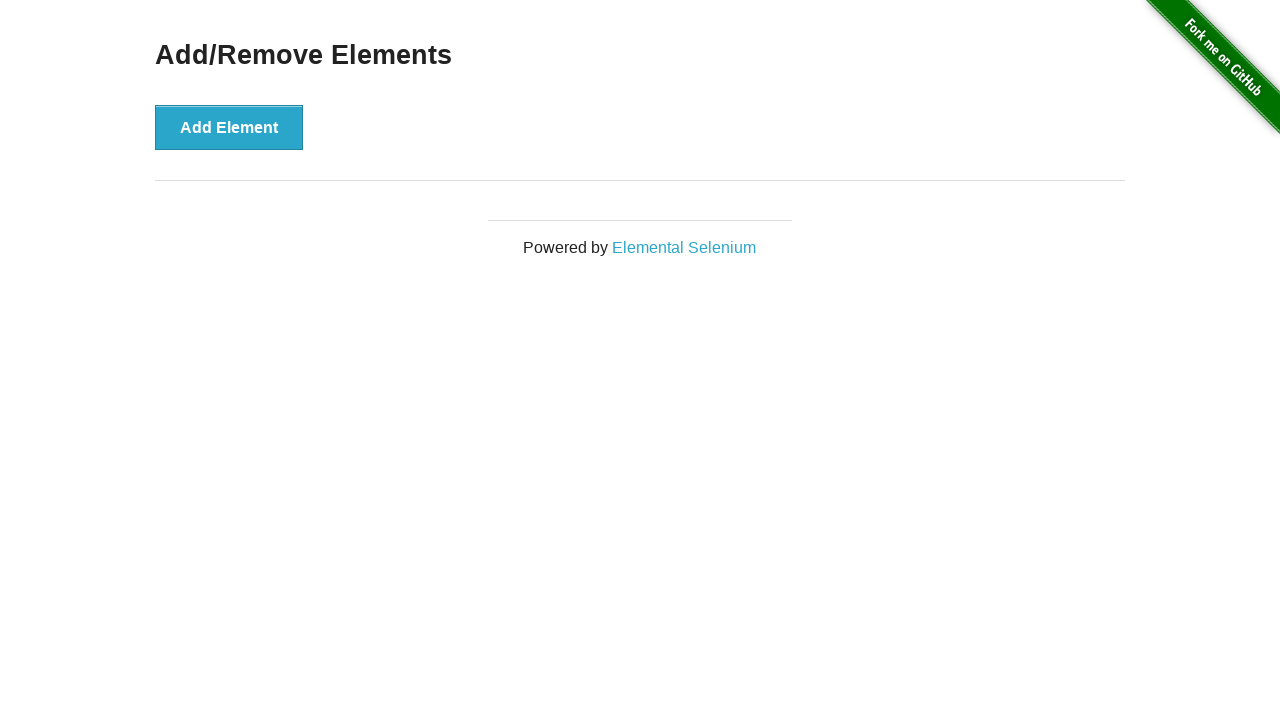

Waited for page heading to load
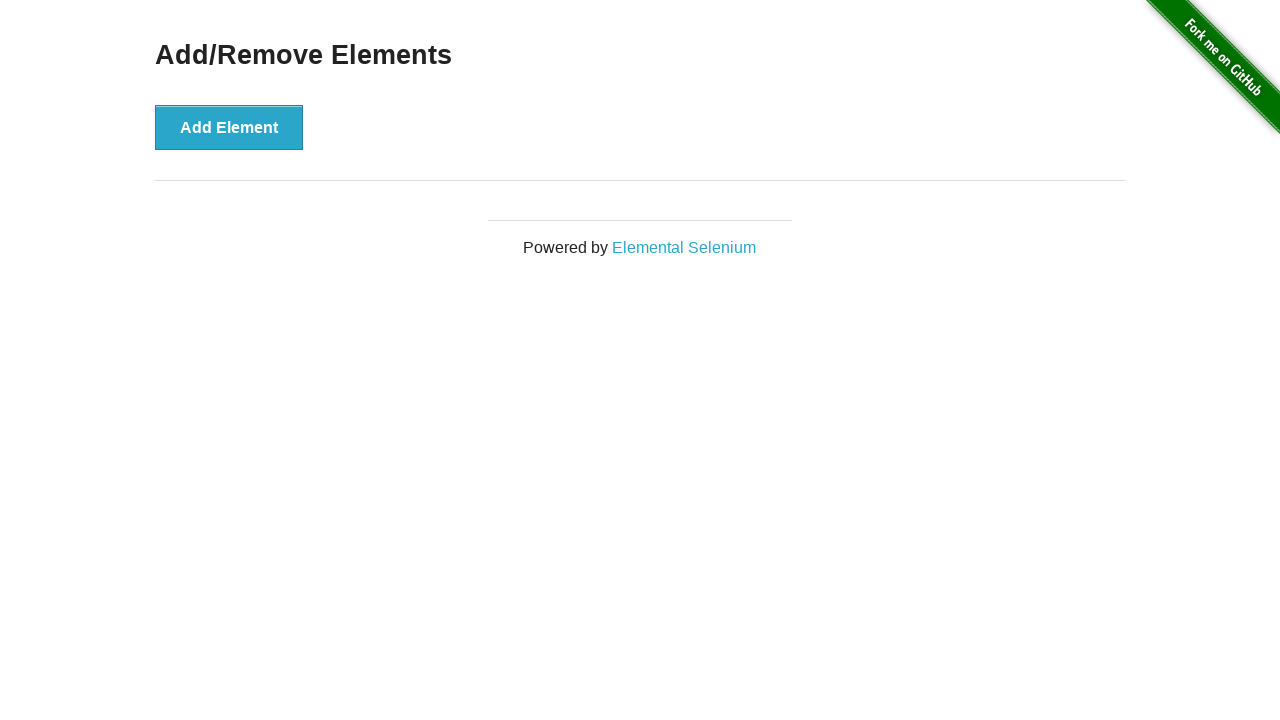

Verified page heading is 'Add/Remove Elements'
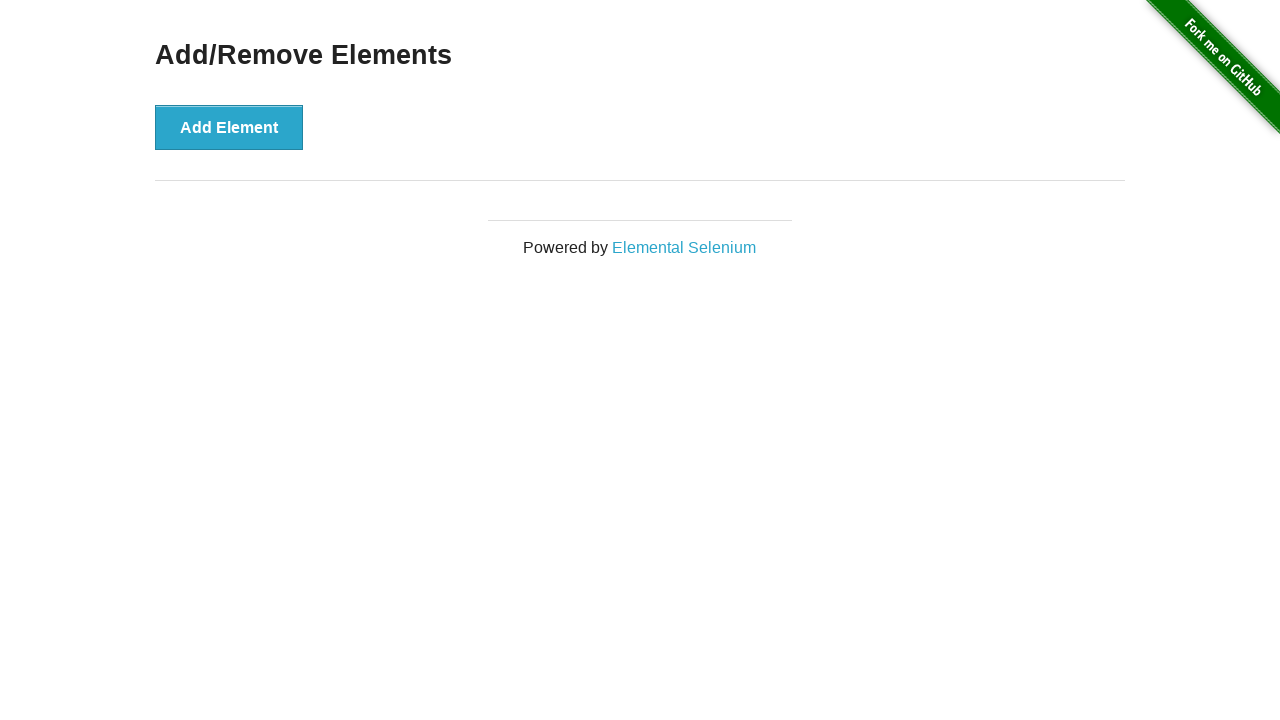

Clicked on Add Element button at (229, 127) on button:has-text('Add Element')
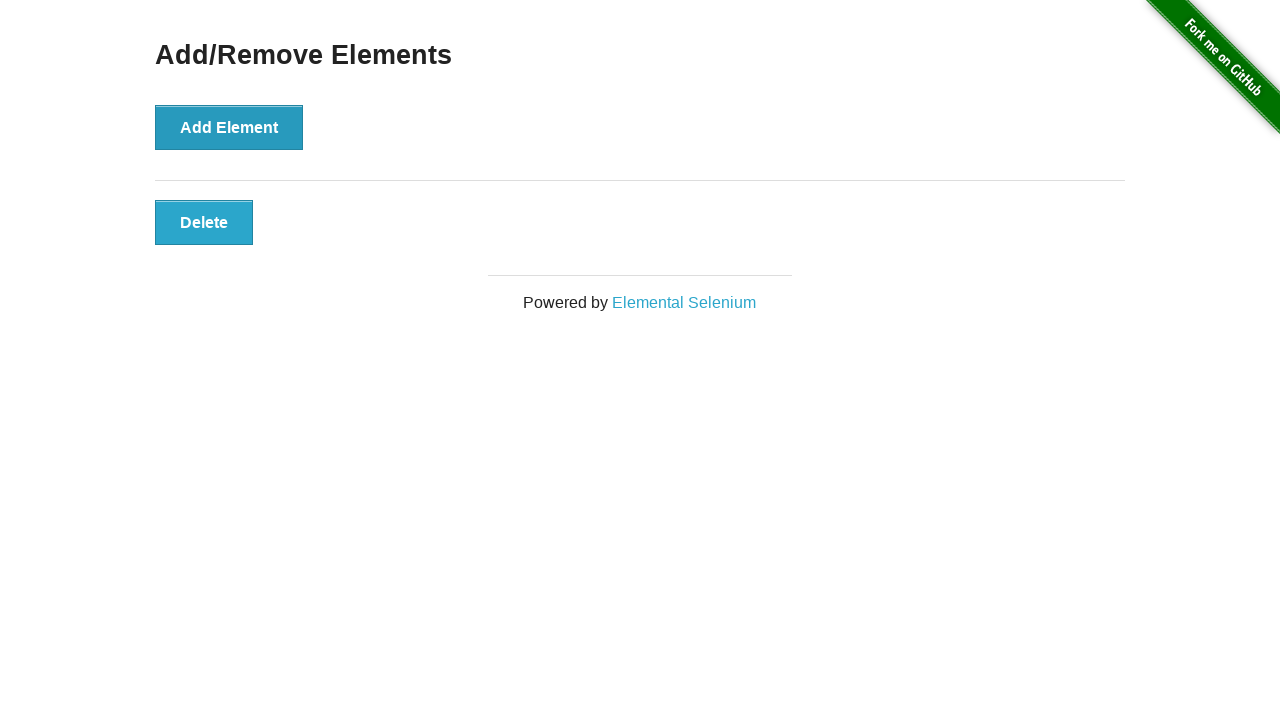

Waited for Delete button to appear
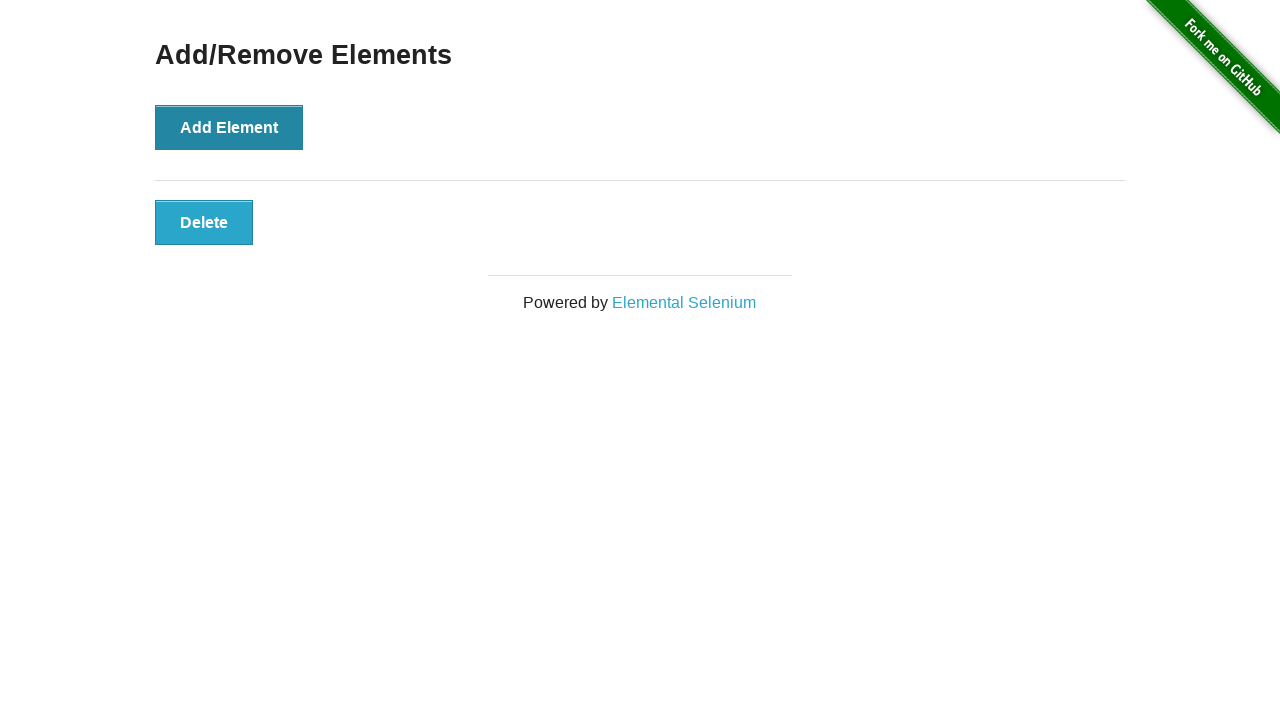

Verified Delete button is visible
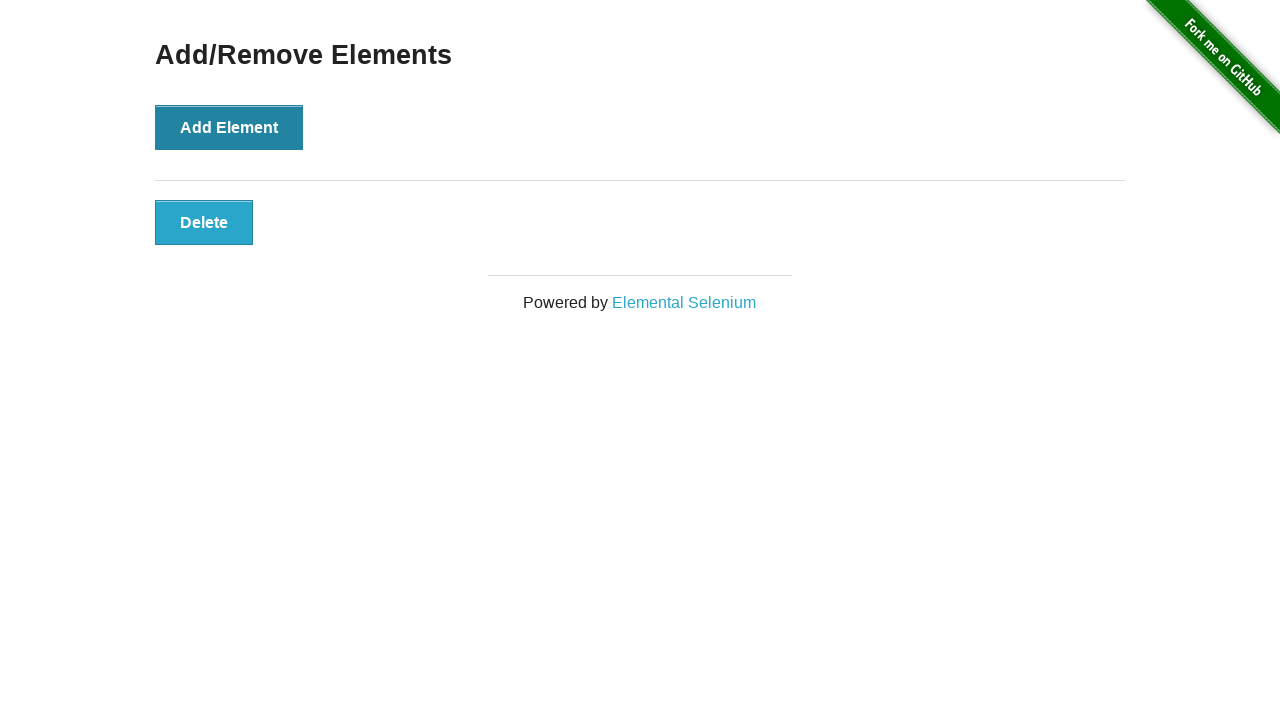

Clicked on Delete button to remove it at (204, 222) on .added-manually
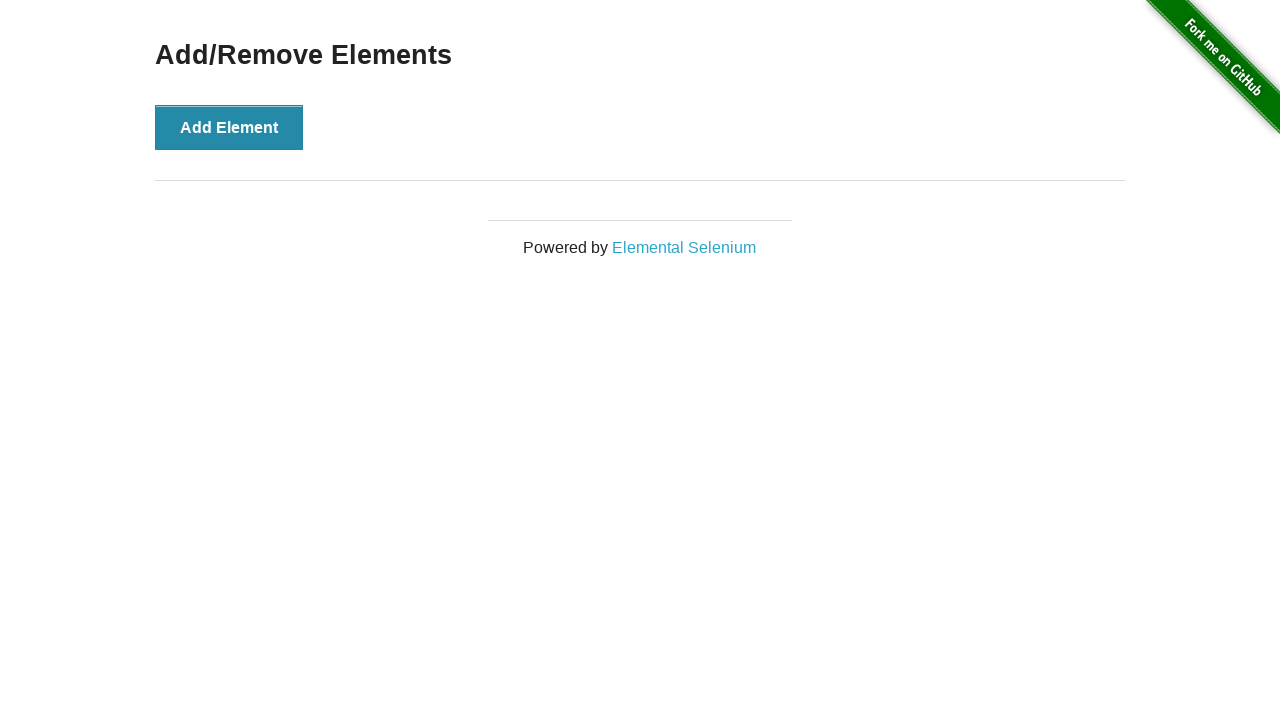

Waited for element removal to complete
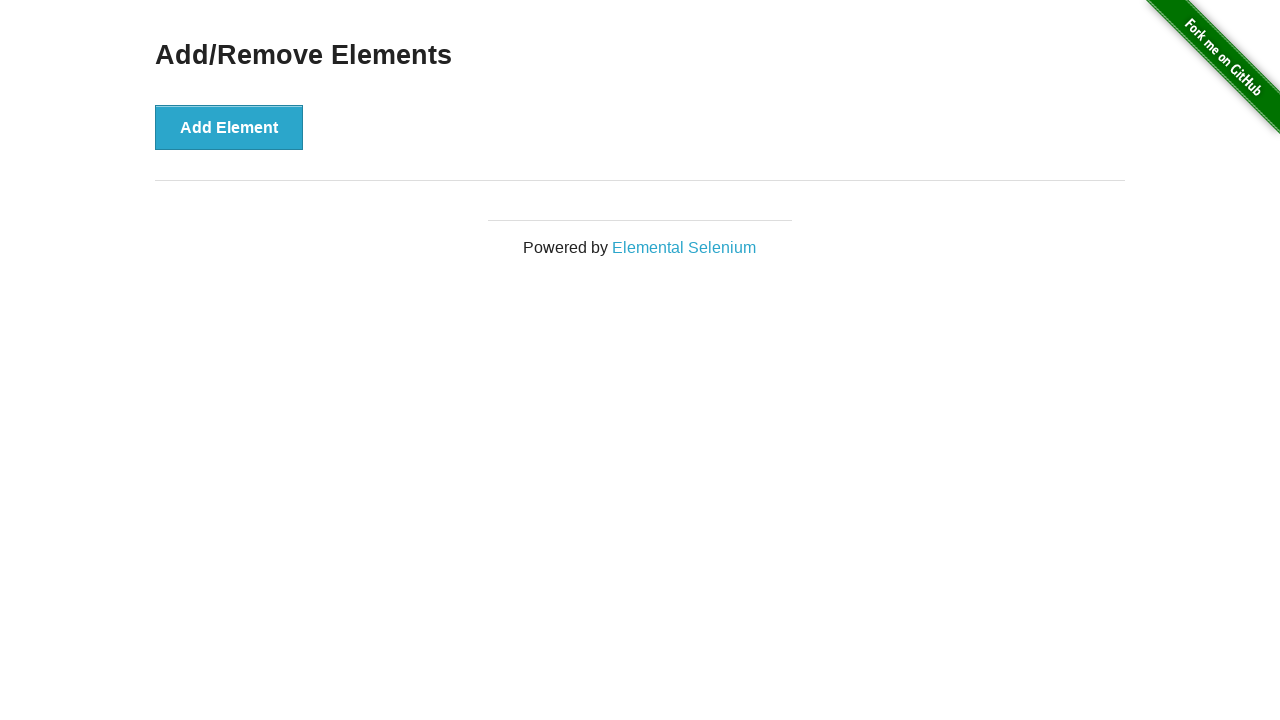

Verified Delete button has been removed
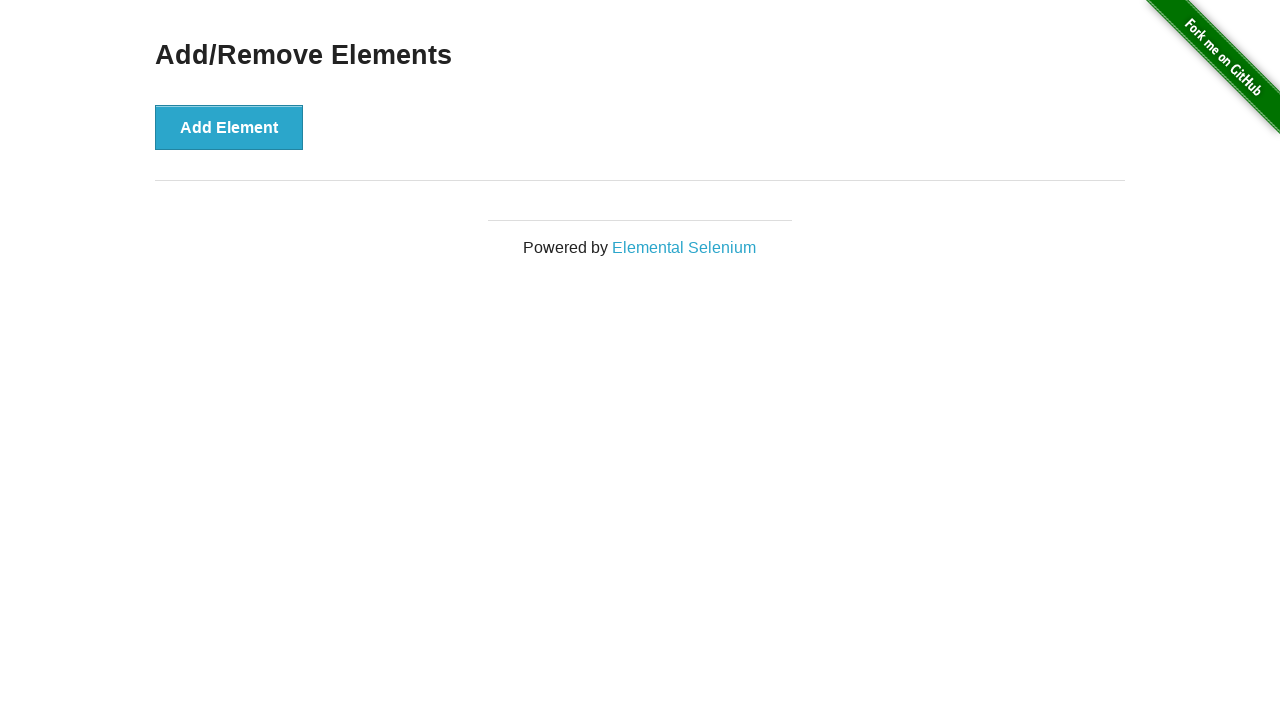

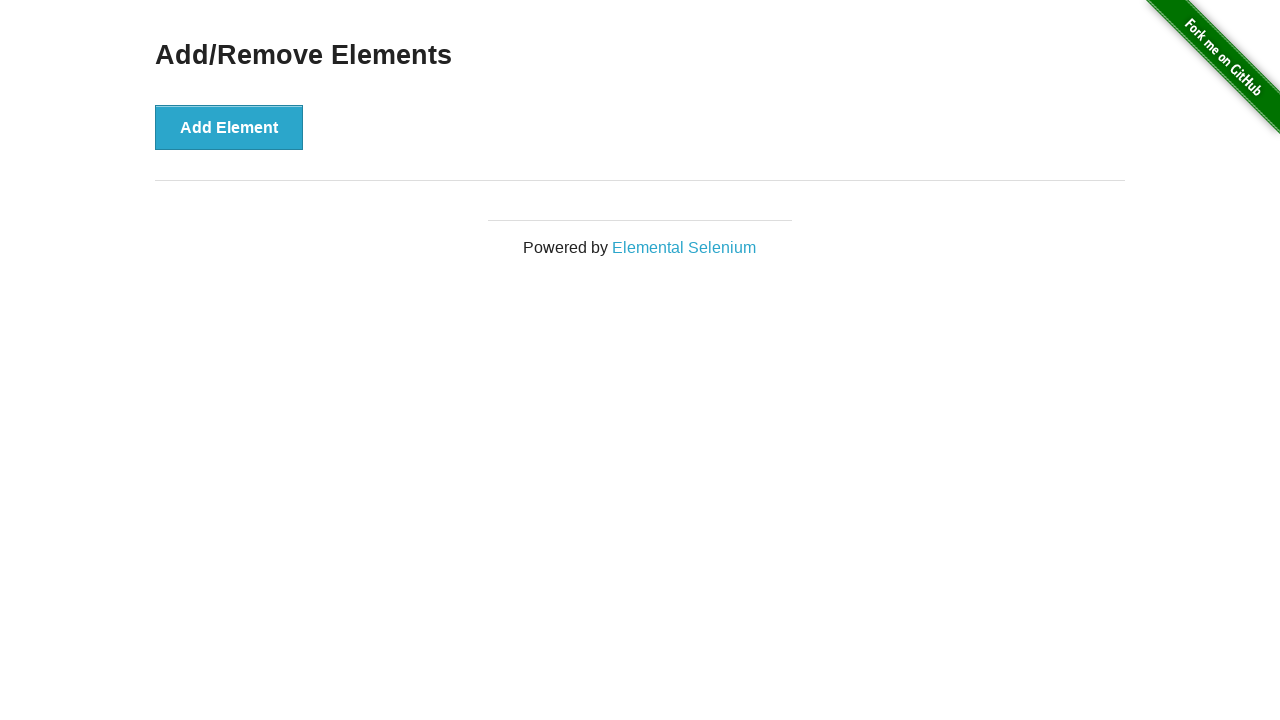